Navigates to The Internet Herokuapp demo site and verifies the page loads successfully

Starting URL: https://the-internet.herokuapp.com

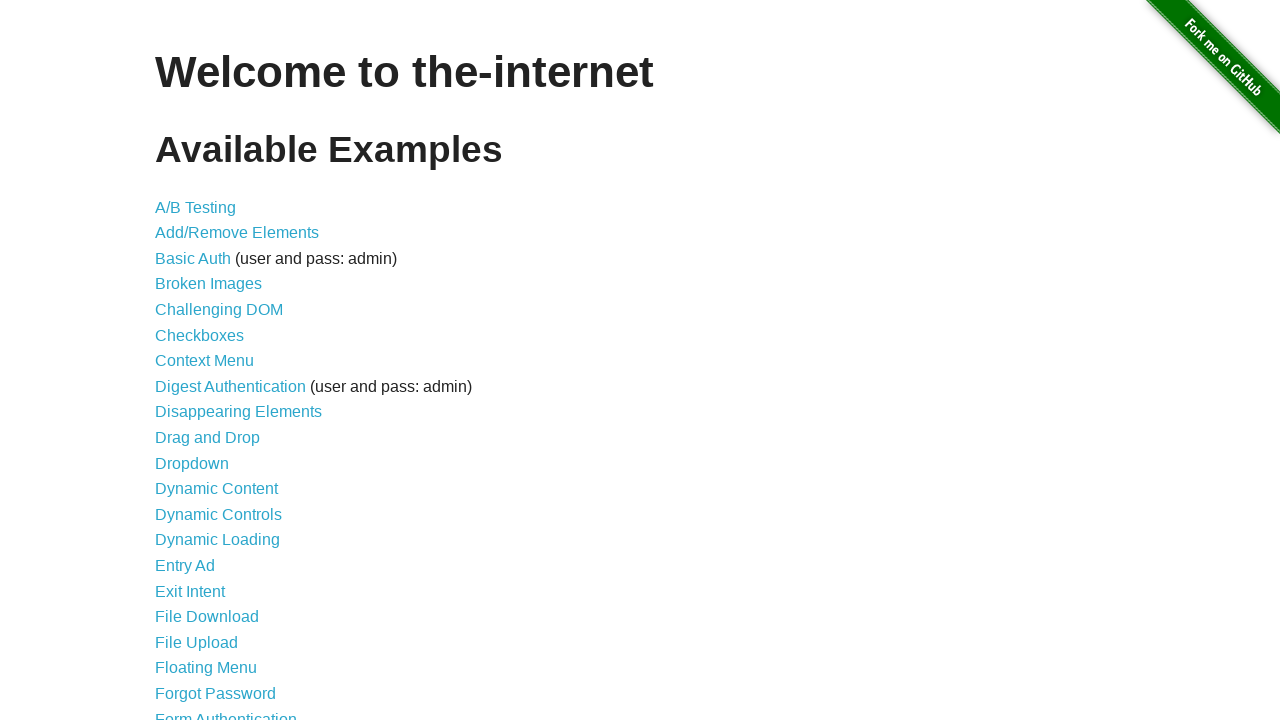

Set viewport size to 1920x1080
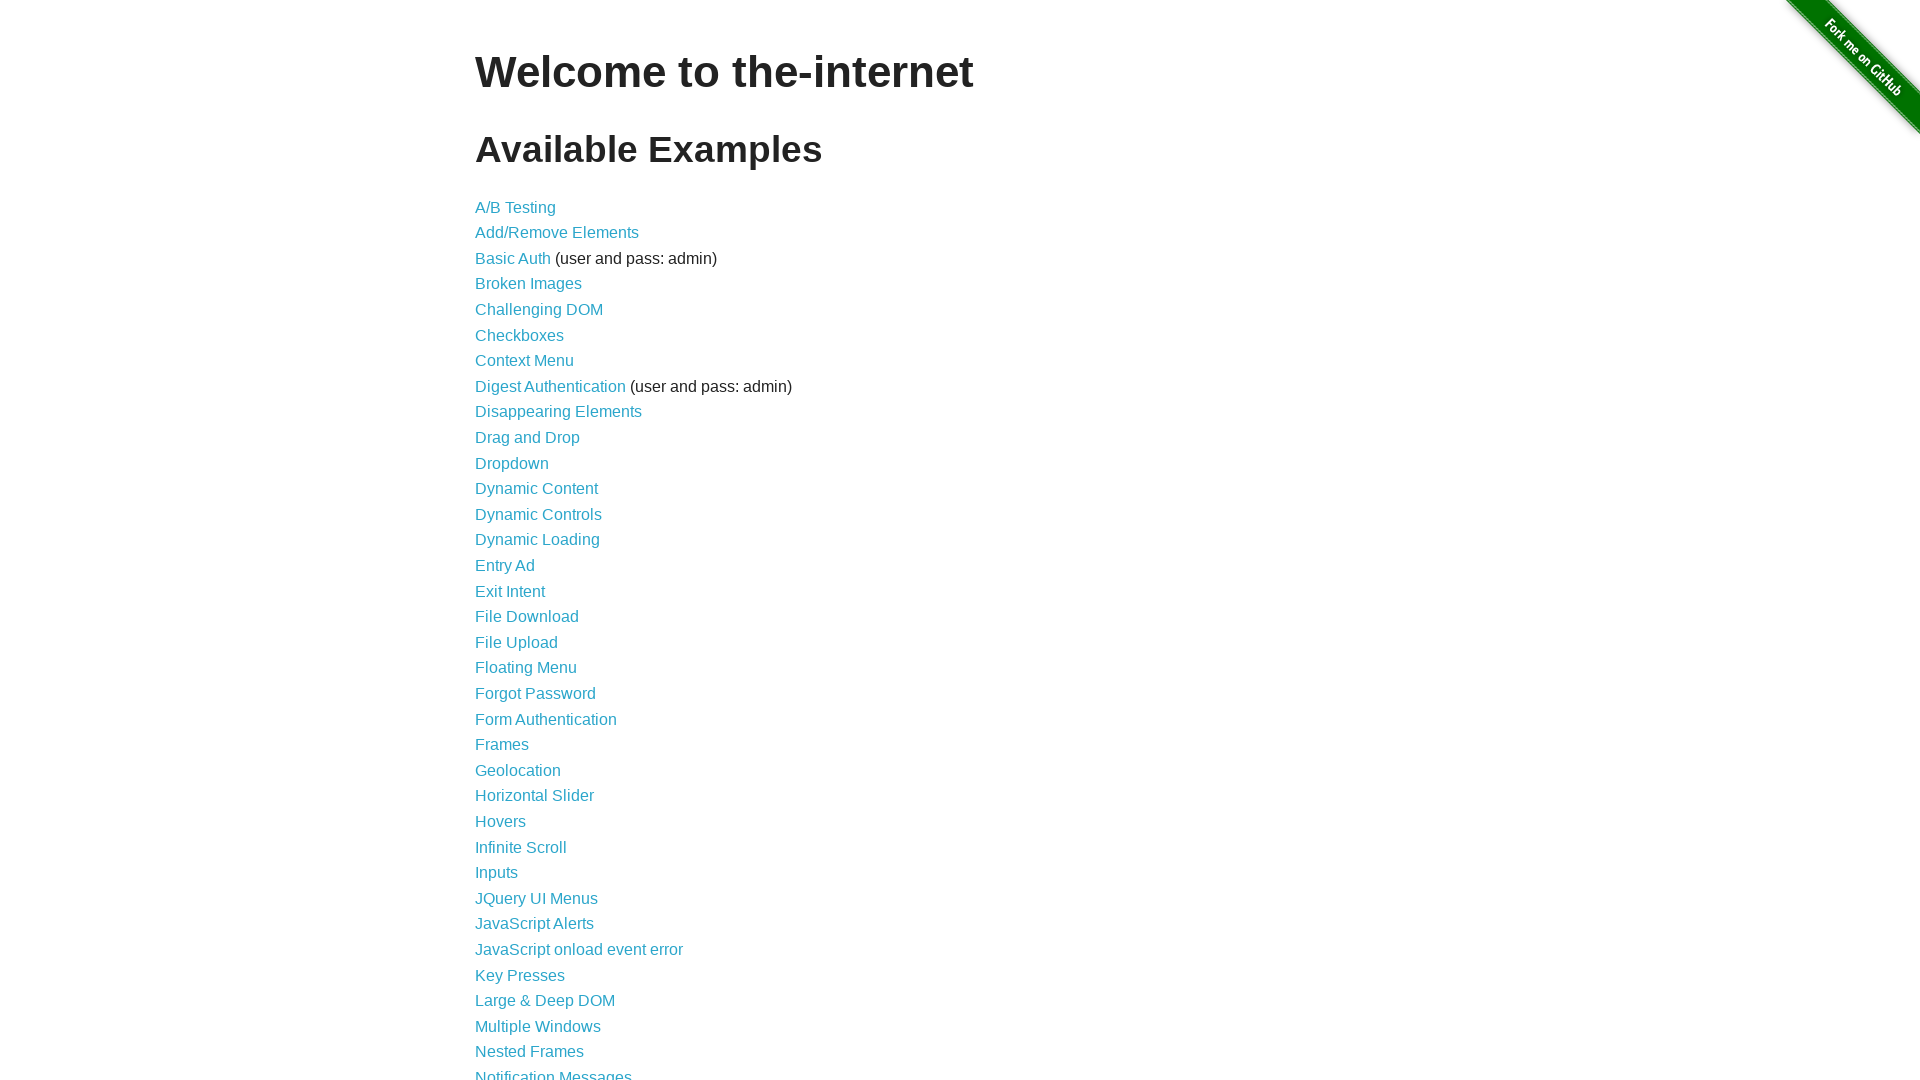

Page fully loaded (domcontentloaded state reached)
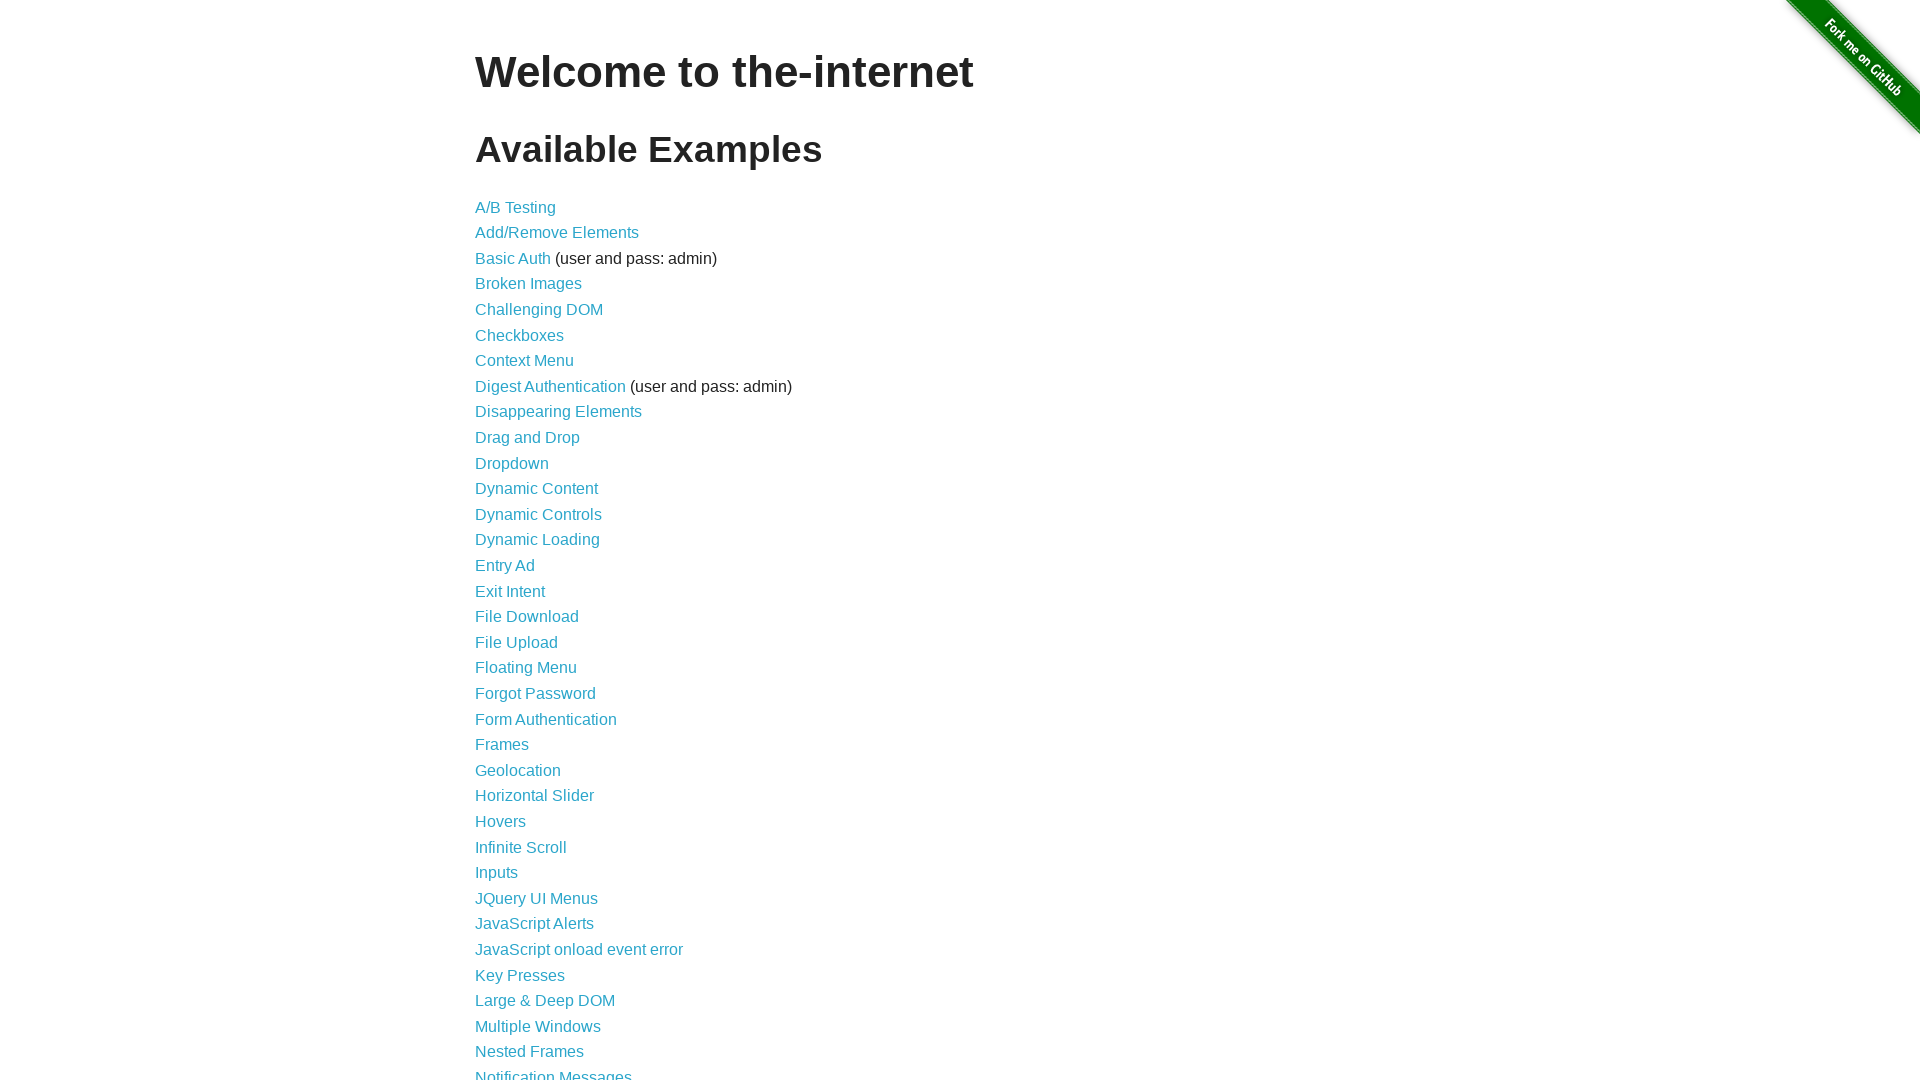

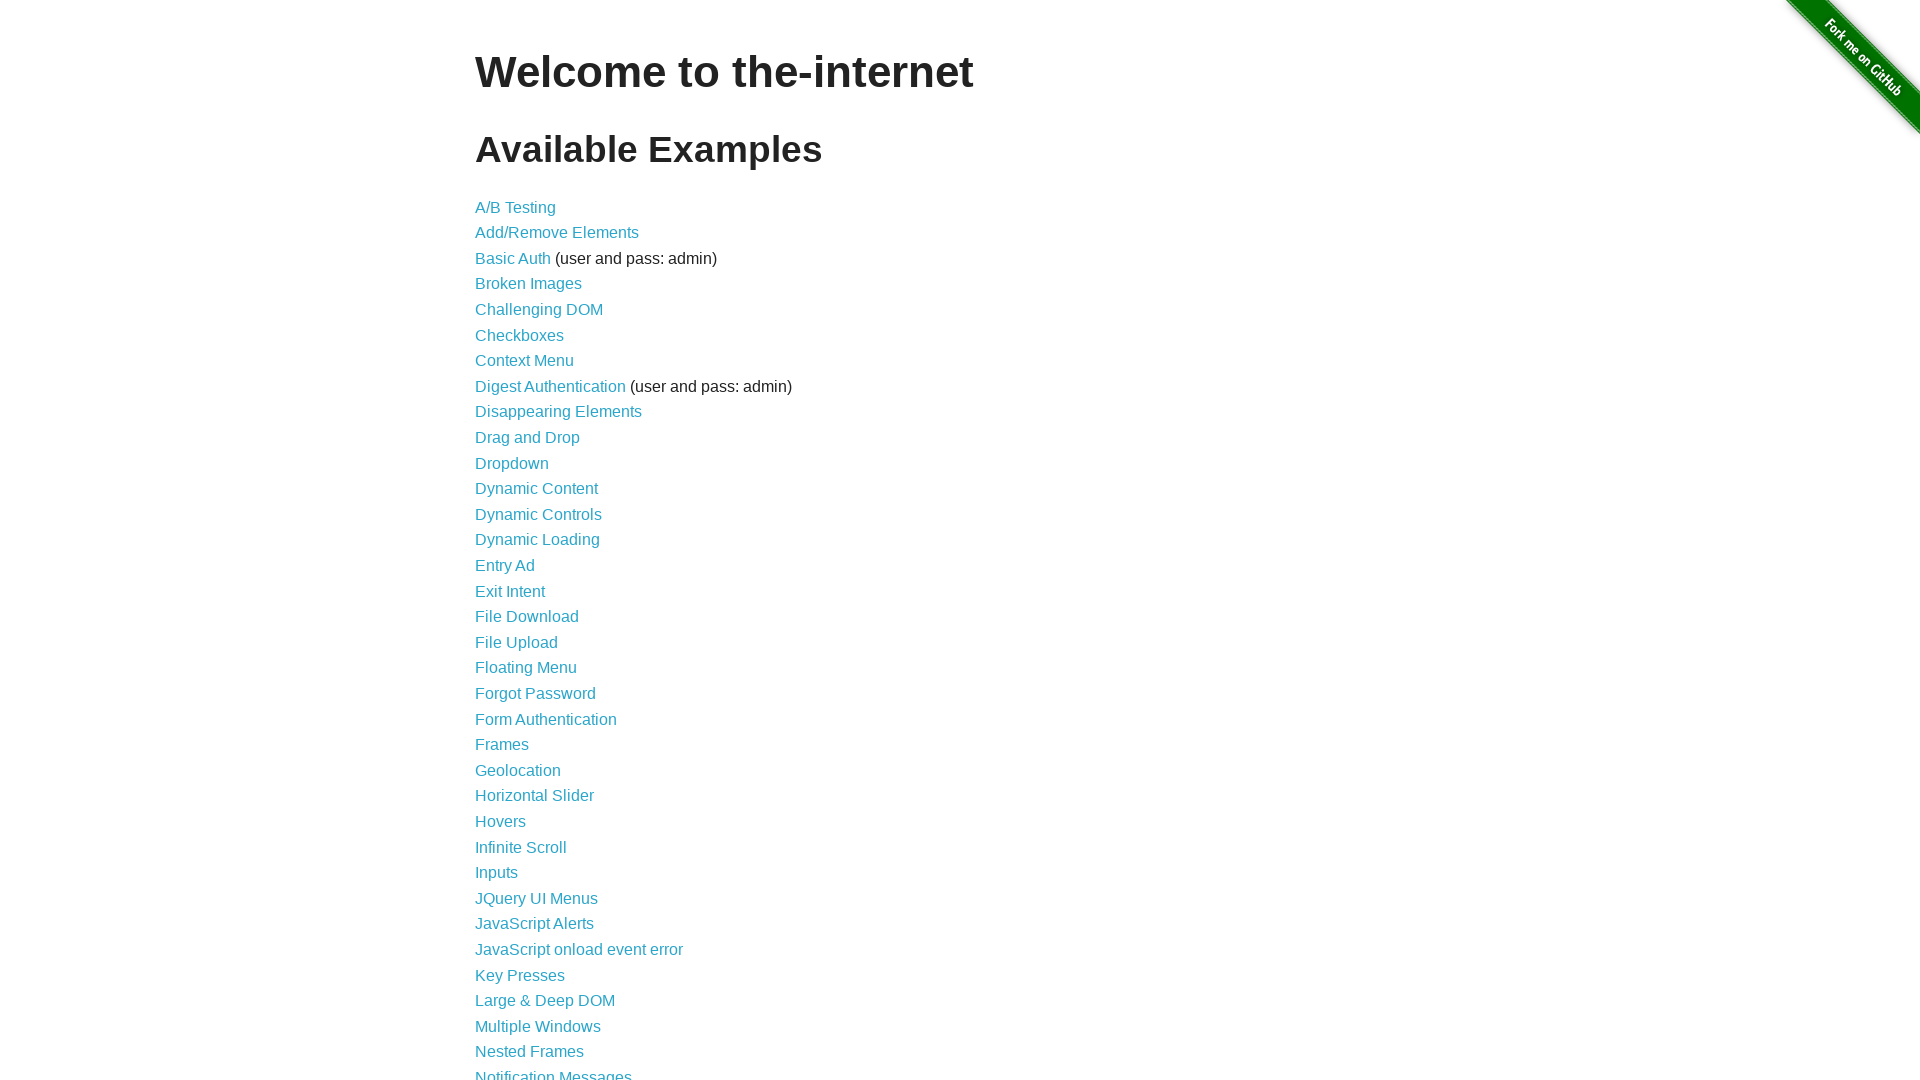